Tests the Selenium web form by filling in a textarea with text and submitting the form

Starting URL: https://www.selenium.dev/selenium/web/web-form.html

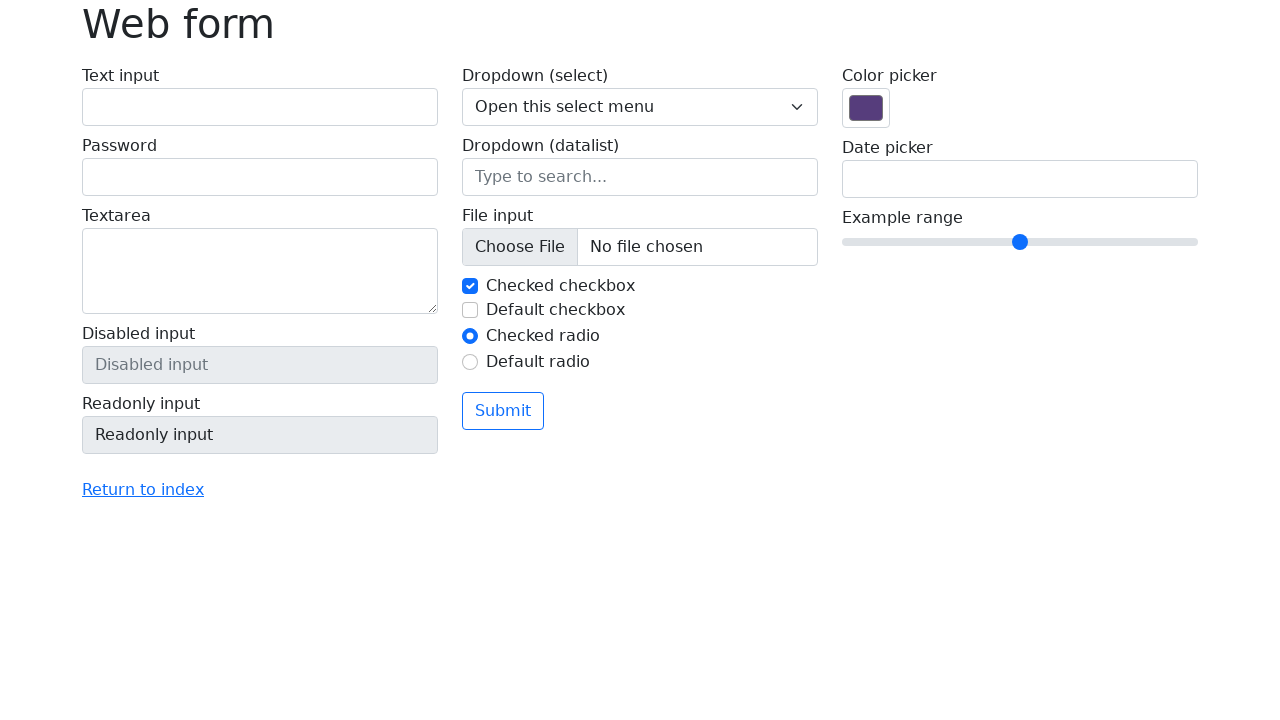

Filled textarea with text 'Привет, я автотест' on textarea[name='my-textarea']
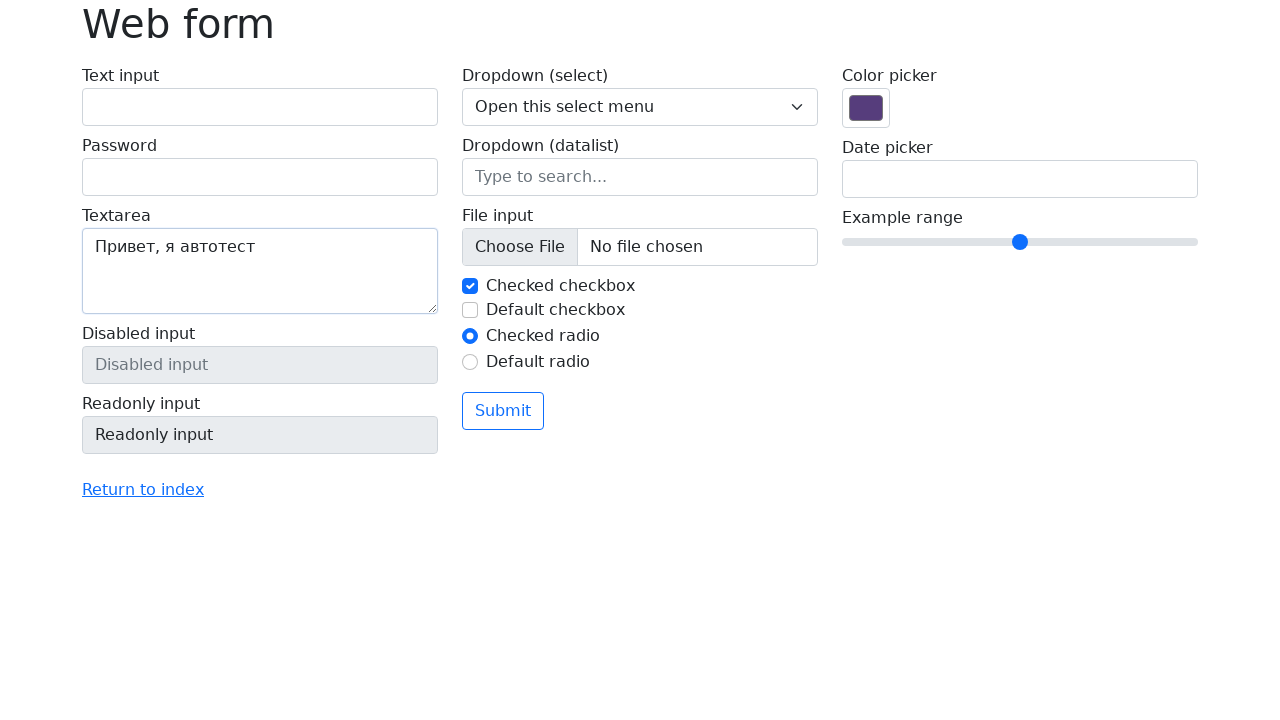

Clicked submit button at (503, 411) on button
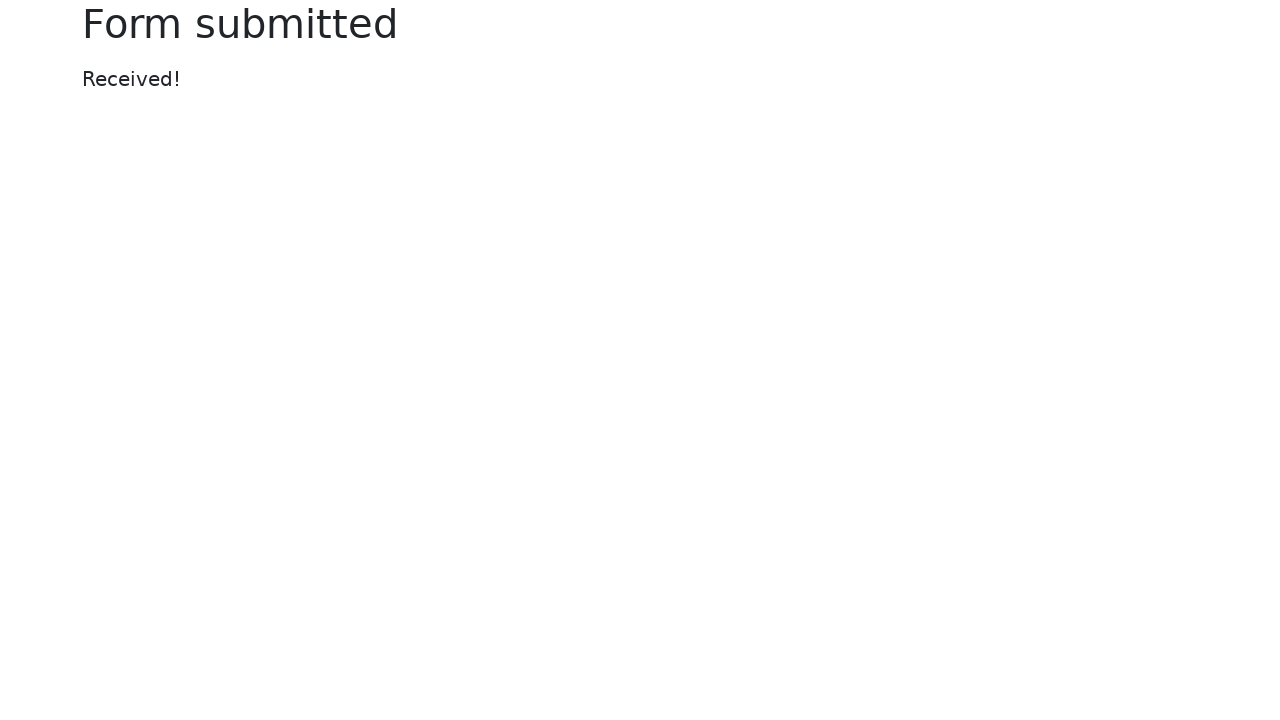

Success message appeared after form submission
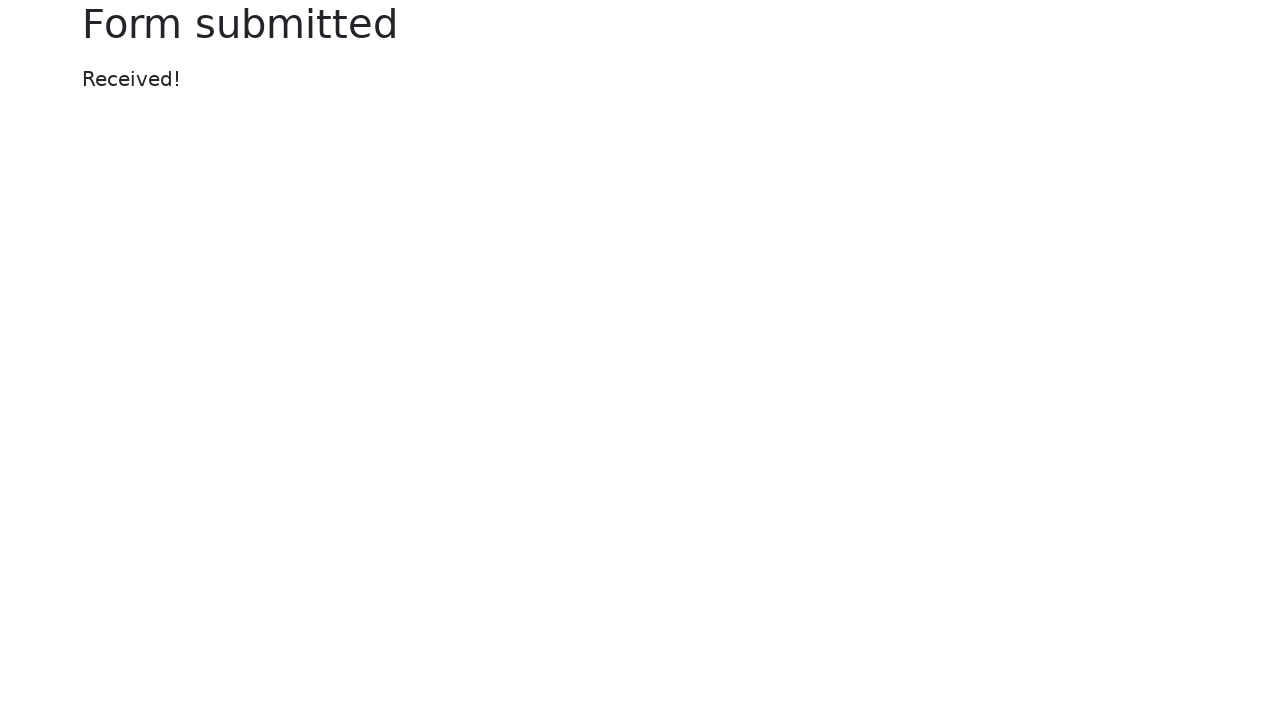

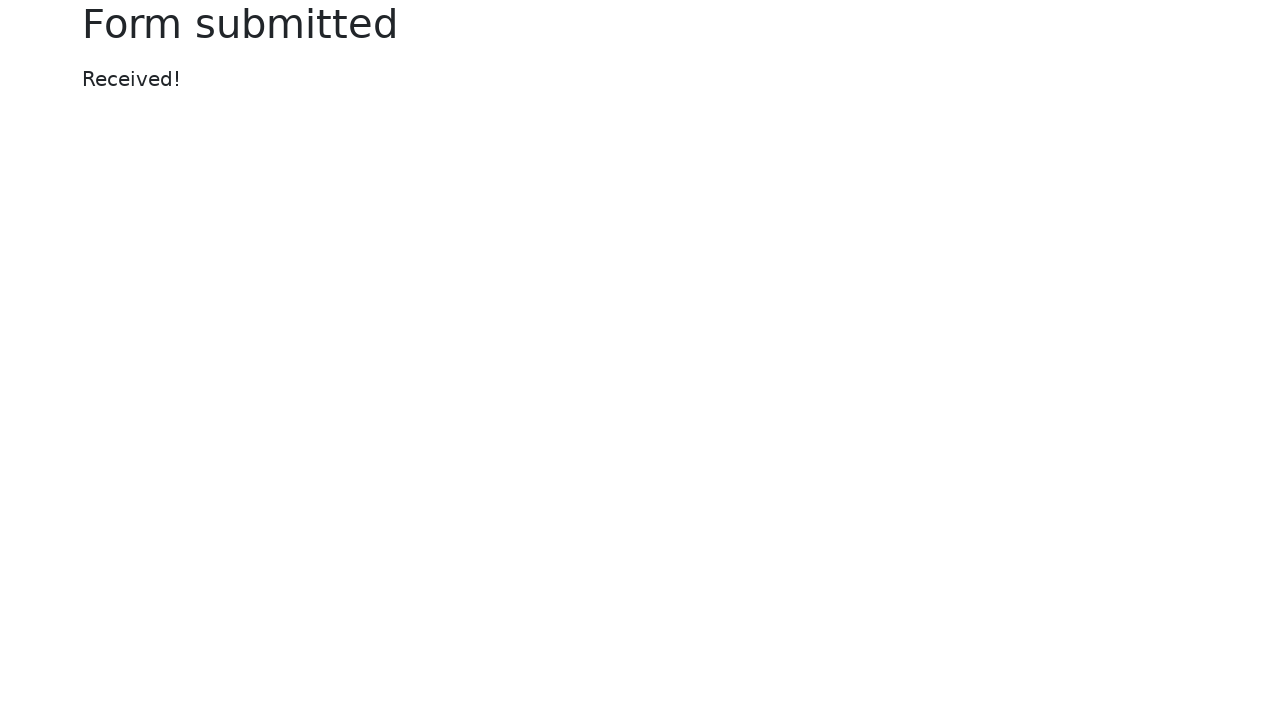